Tests cookie deletion functionality by navigating to a cookies demo page, deleting a specific cookie named "username", and clicking the refresh cookies button to verify the change.

Starting URL: https://bonigarcia.dev/selenium-webdriver-java/cookies.html

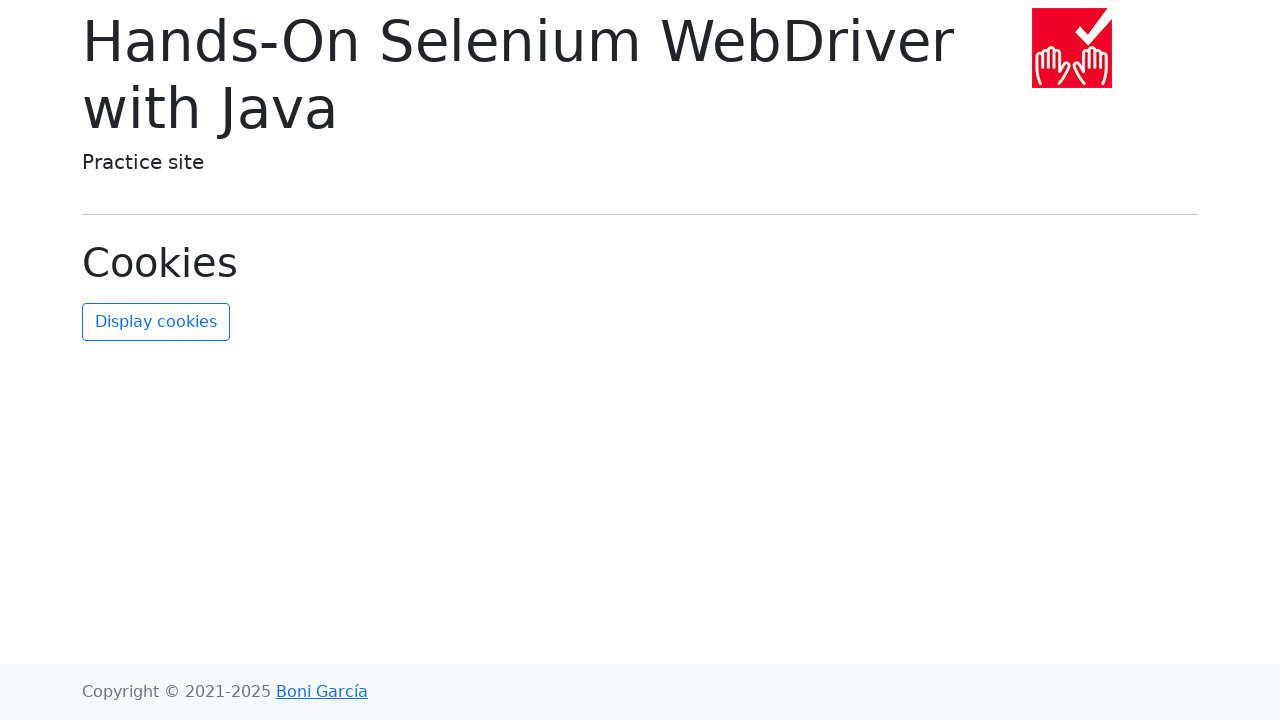

Retrieved all cookies before deletion
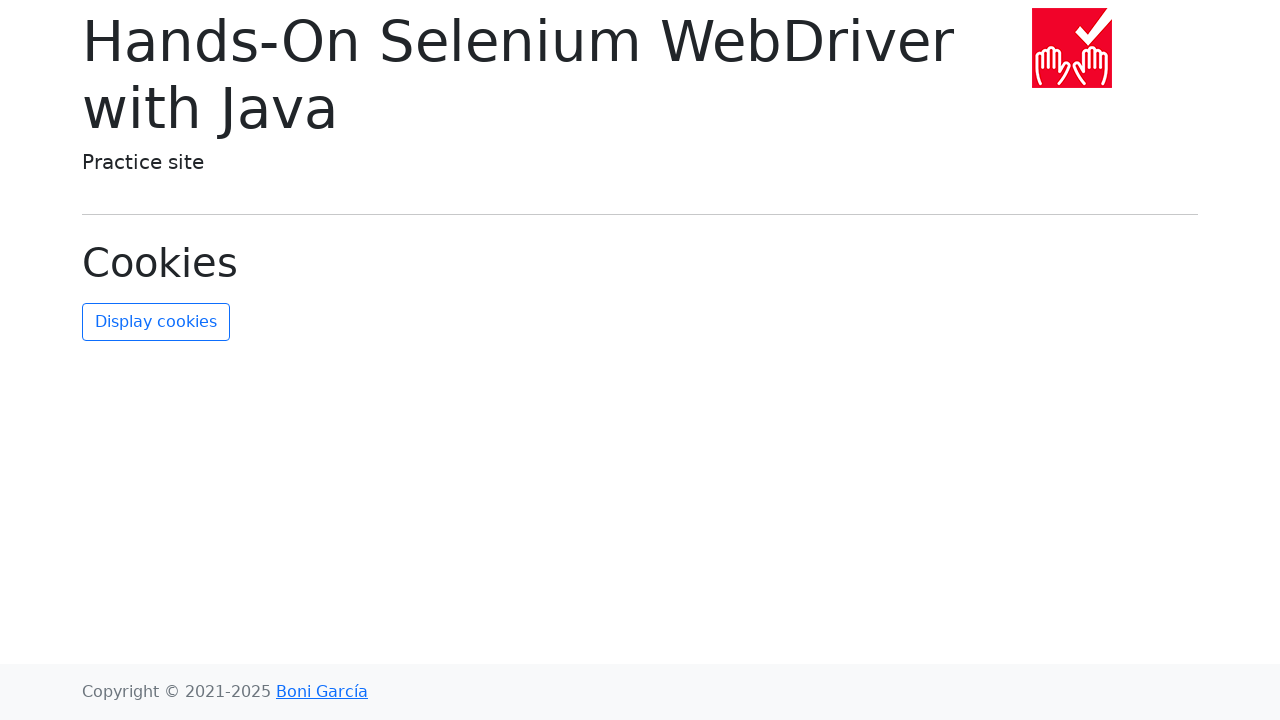

Found the 'username' cookie in the list
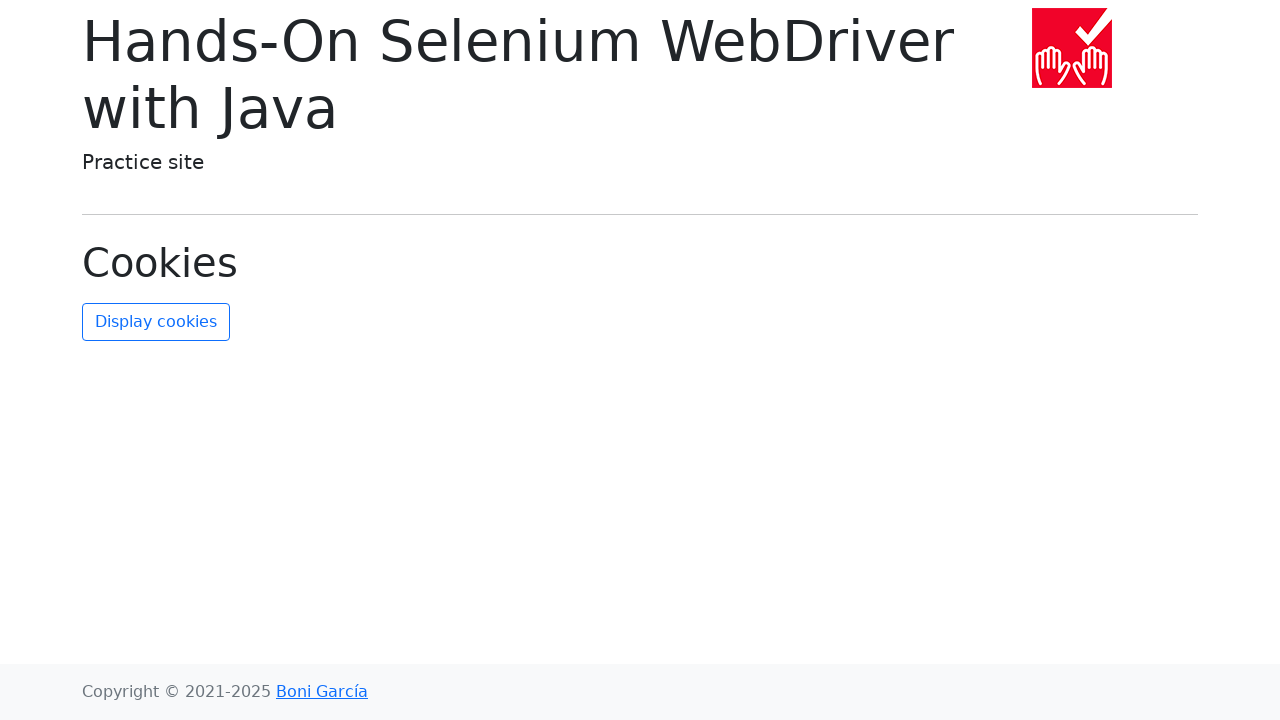

Cleared all cookies from the context
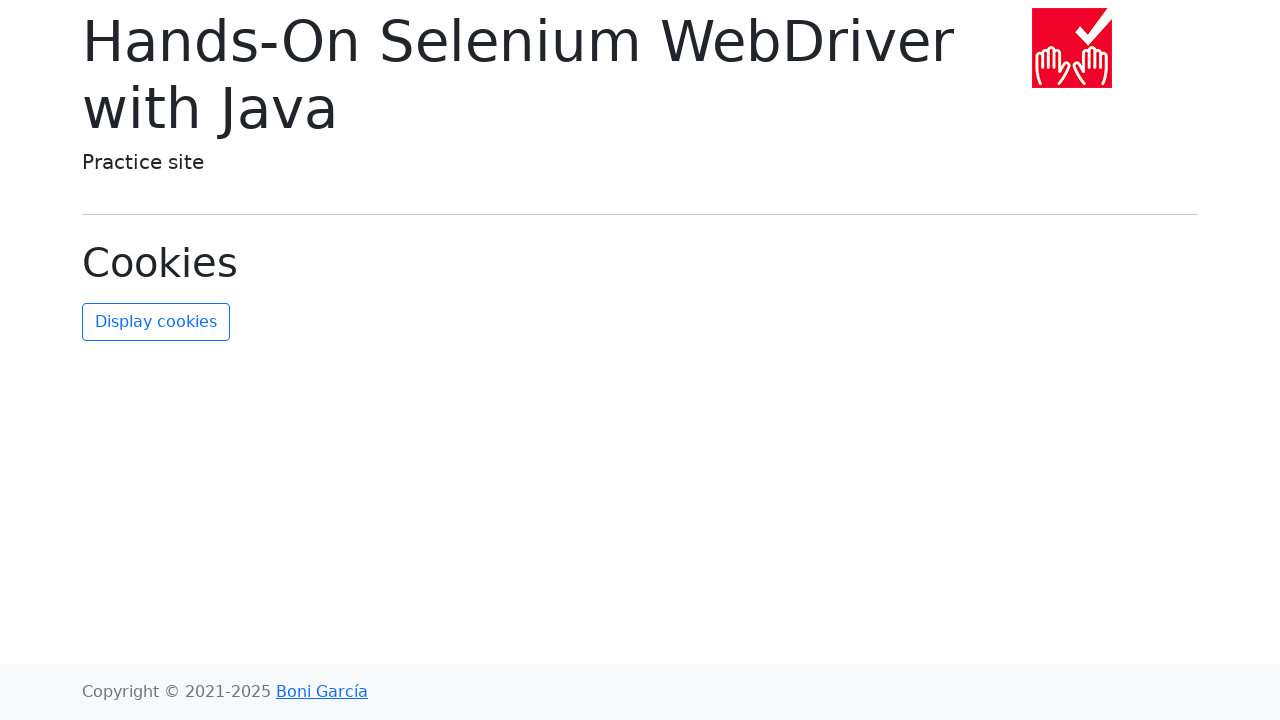

Re-added all cookies except 'username'
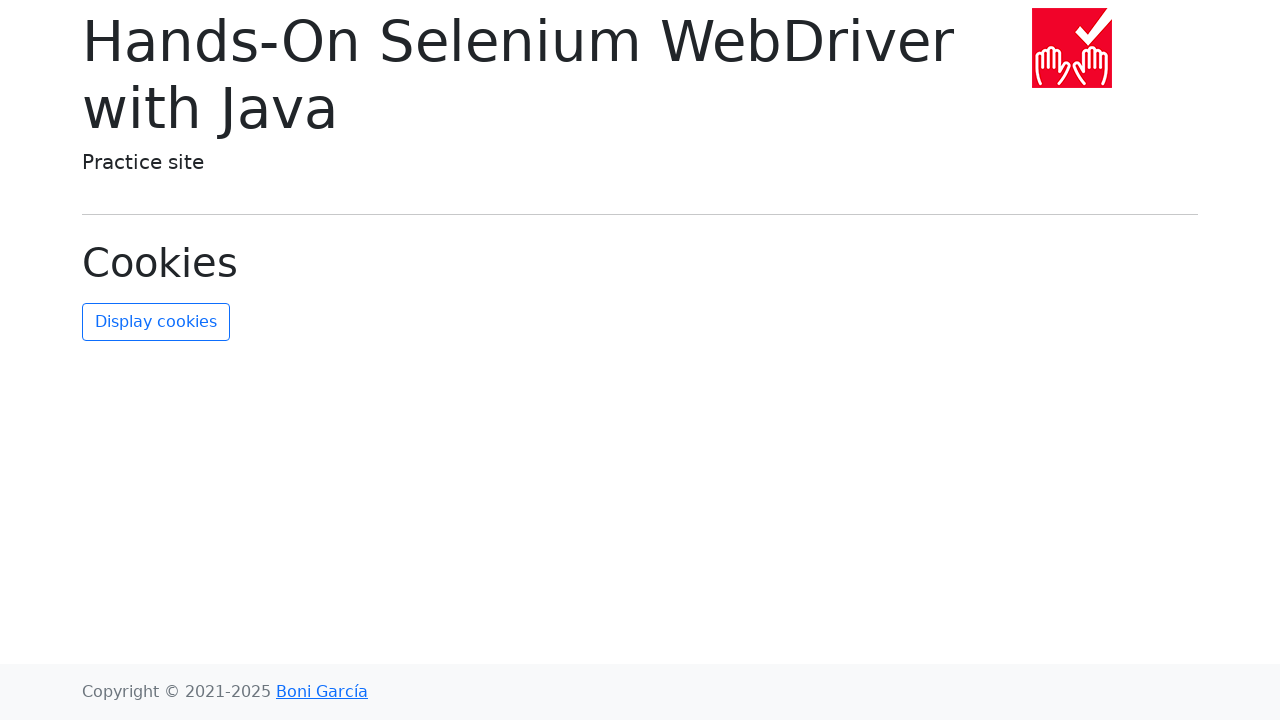

Clicked the refresh cookies button at (156, 322) on #refresh-cookies
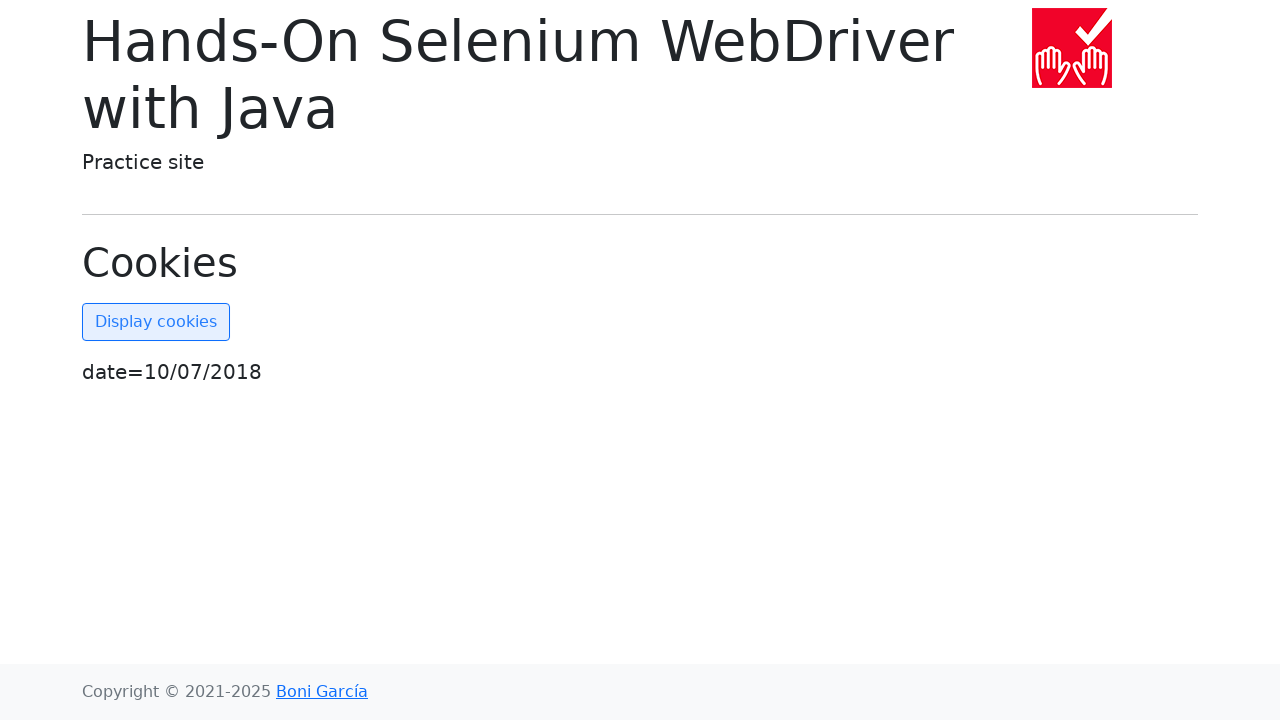

Waited for page to load after cookie deletion and refresh
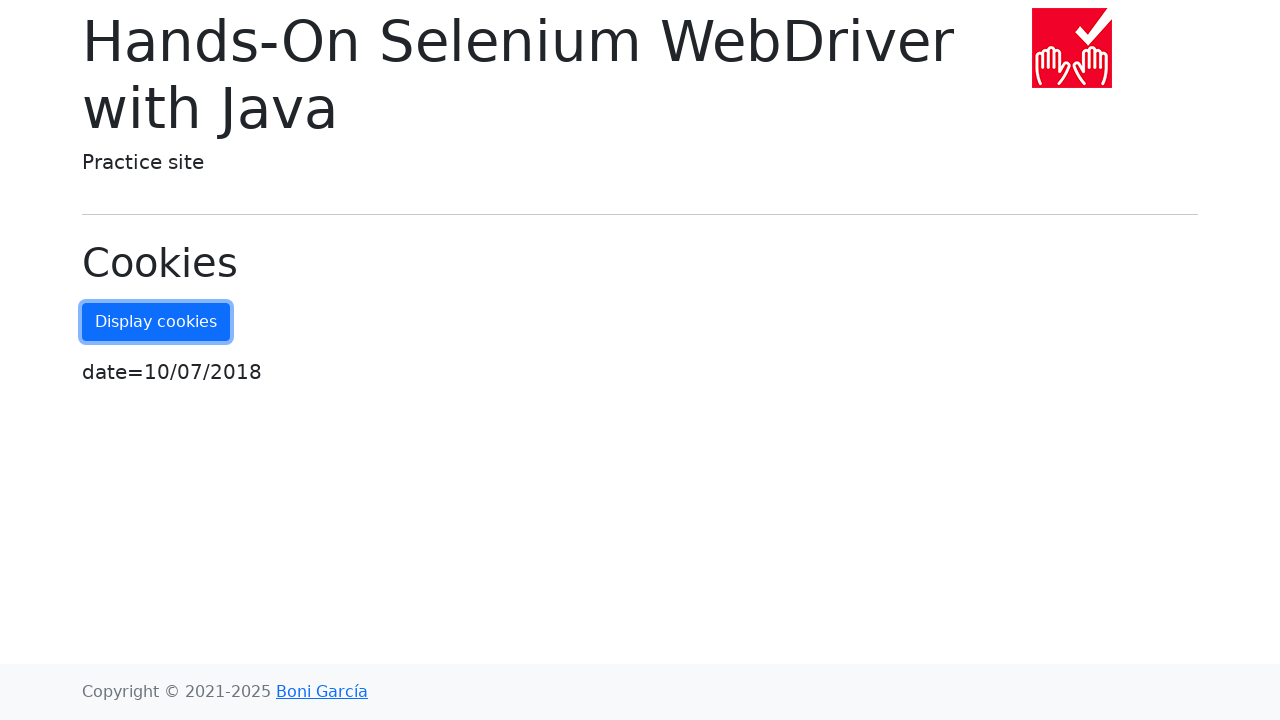

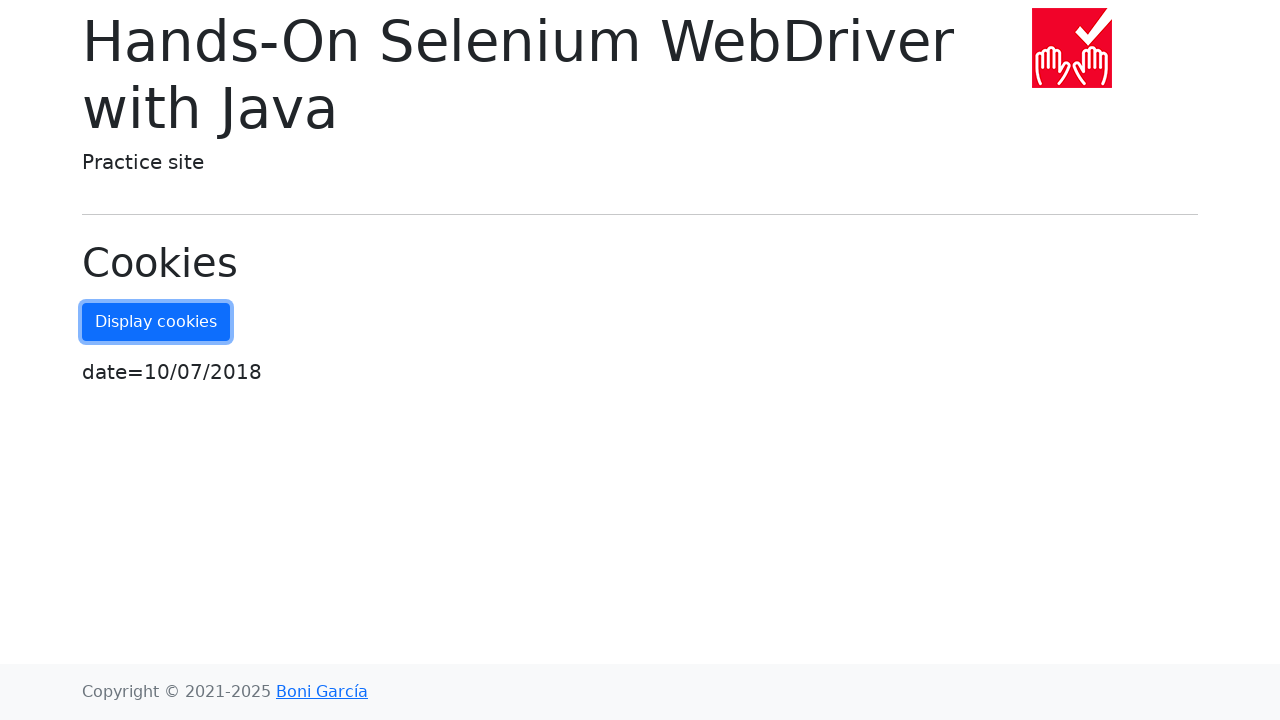